Tests the search bar functionality on an automation bookstore site by entering text, verifying the clear icon appears, and clicking it to clear the search text.

Starting URL: https://automationbookstore.dev/

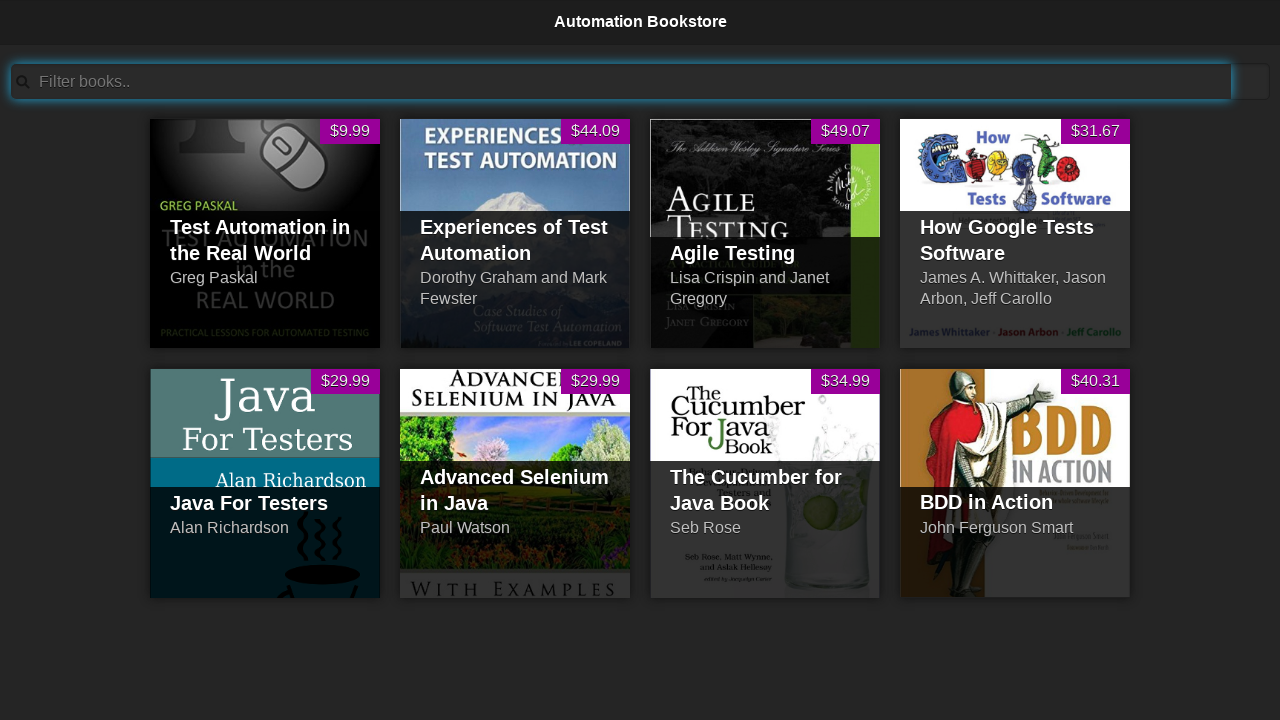

Entered 'Test' in the search bar on #searchBar
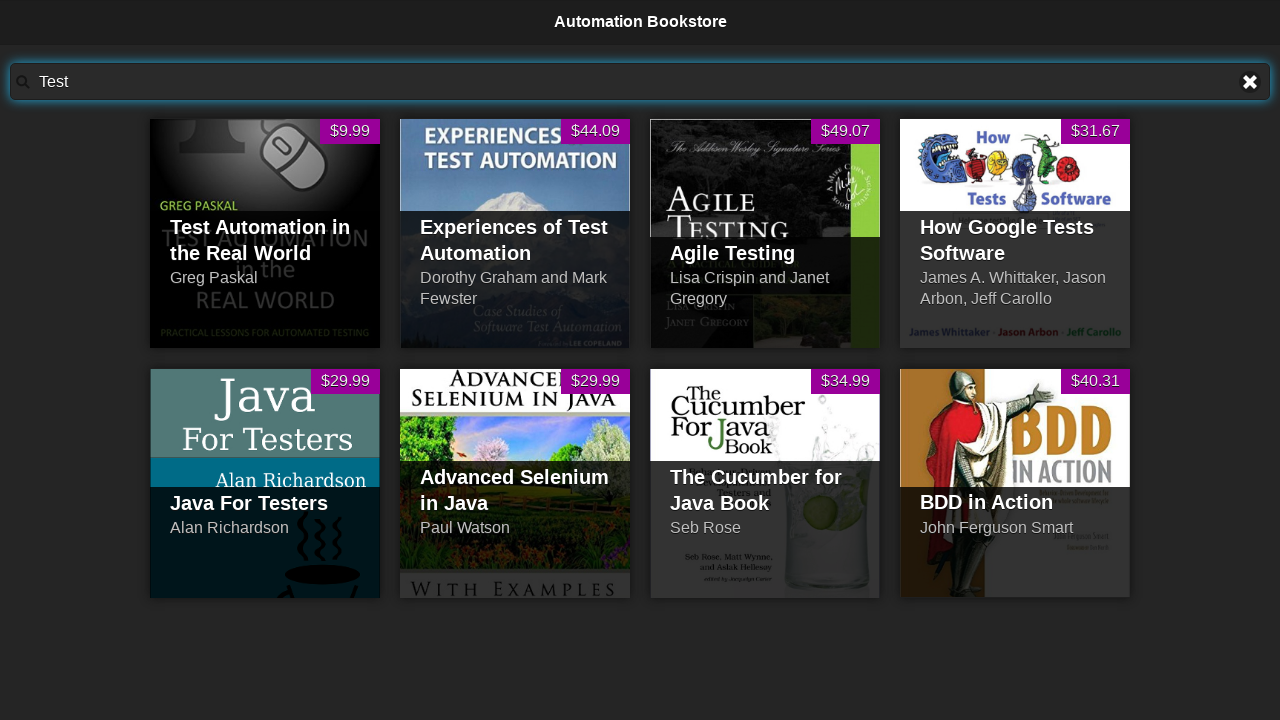

Clear icon appeared in the search bar
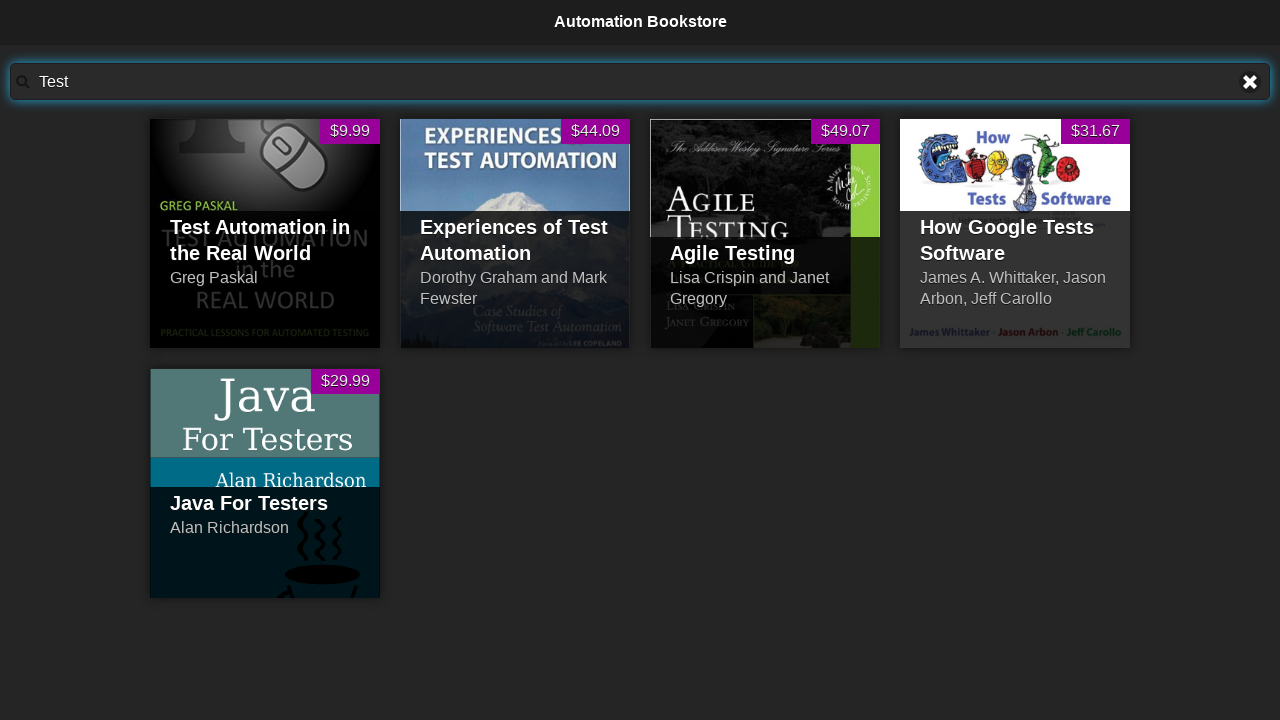

Clicked the clear icon to clear search text at (1250, 82) on a[title='Clear text']
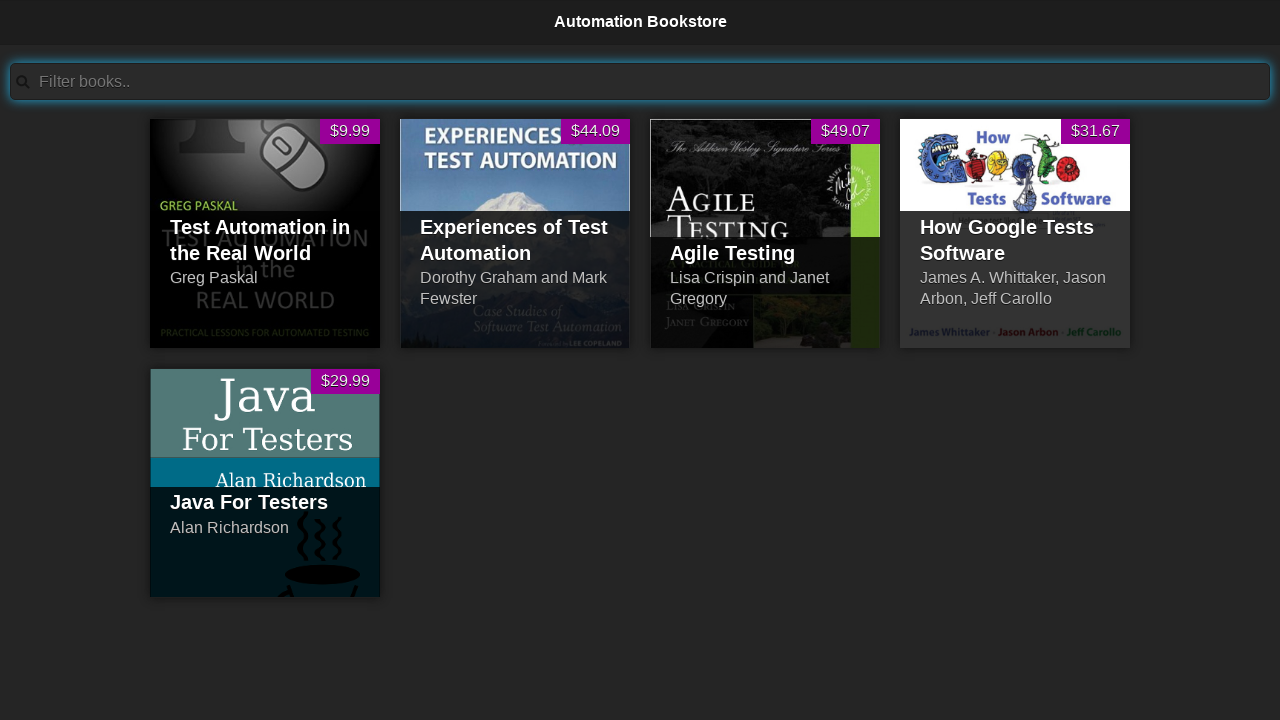

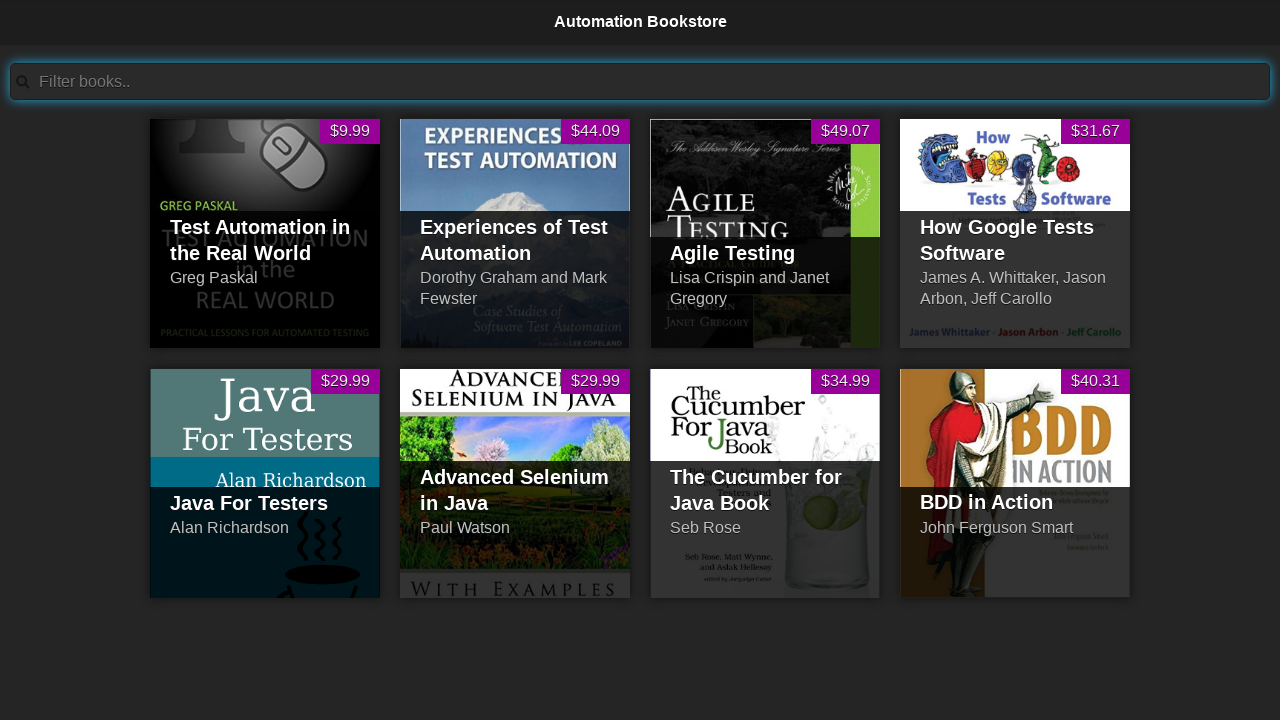